Tests multiplication operation on the online calculator by entering multiplication expressions and verifying the result

Starting URL: https://www.calculadoraonline.com.br/basica

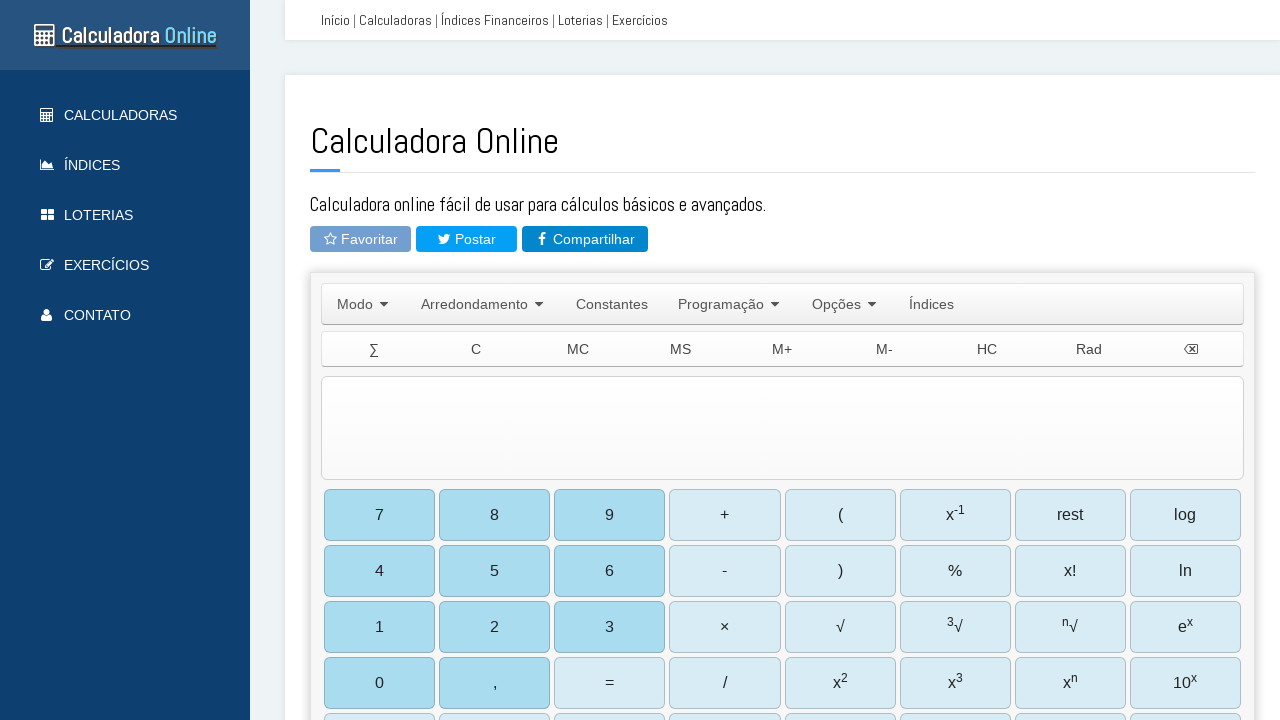

Located the calculator input field
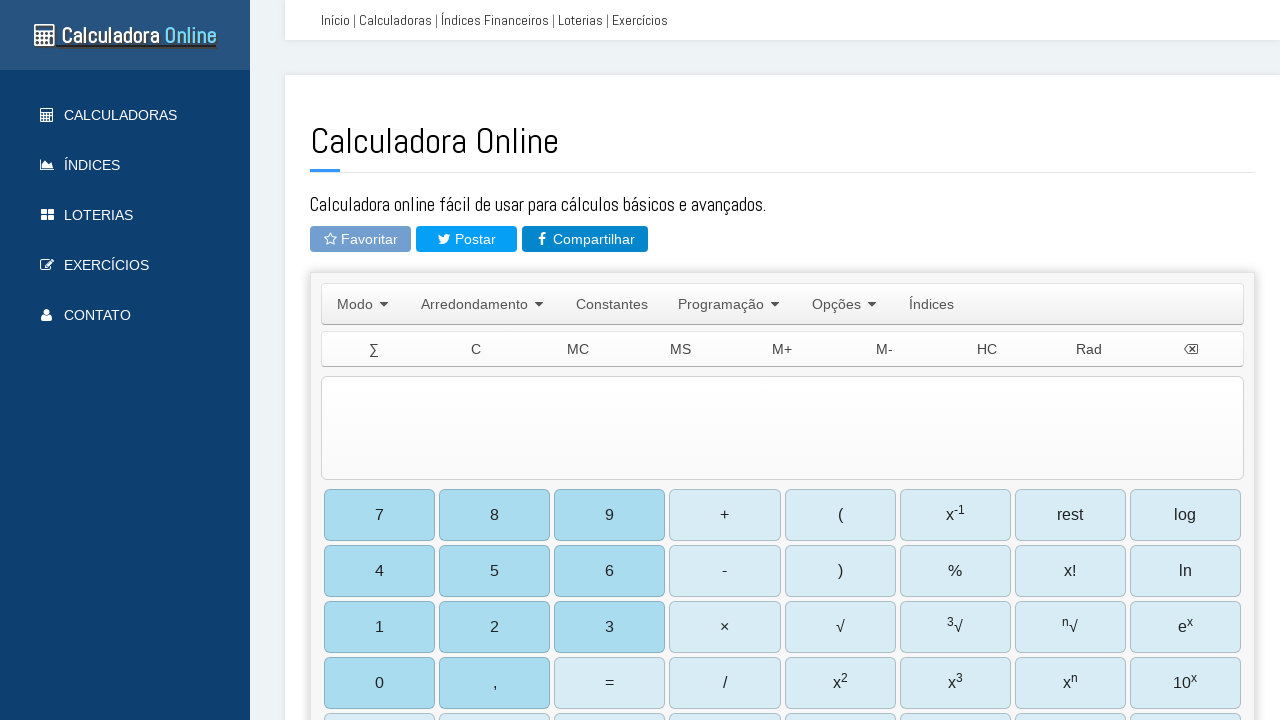

Entered multiplication expression '12*5' into the input field on #TIExp
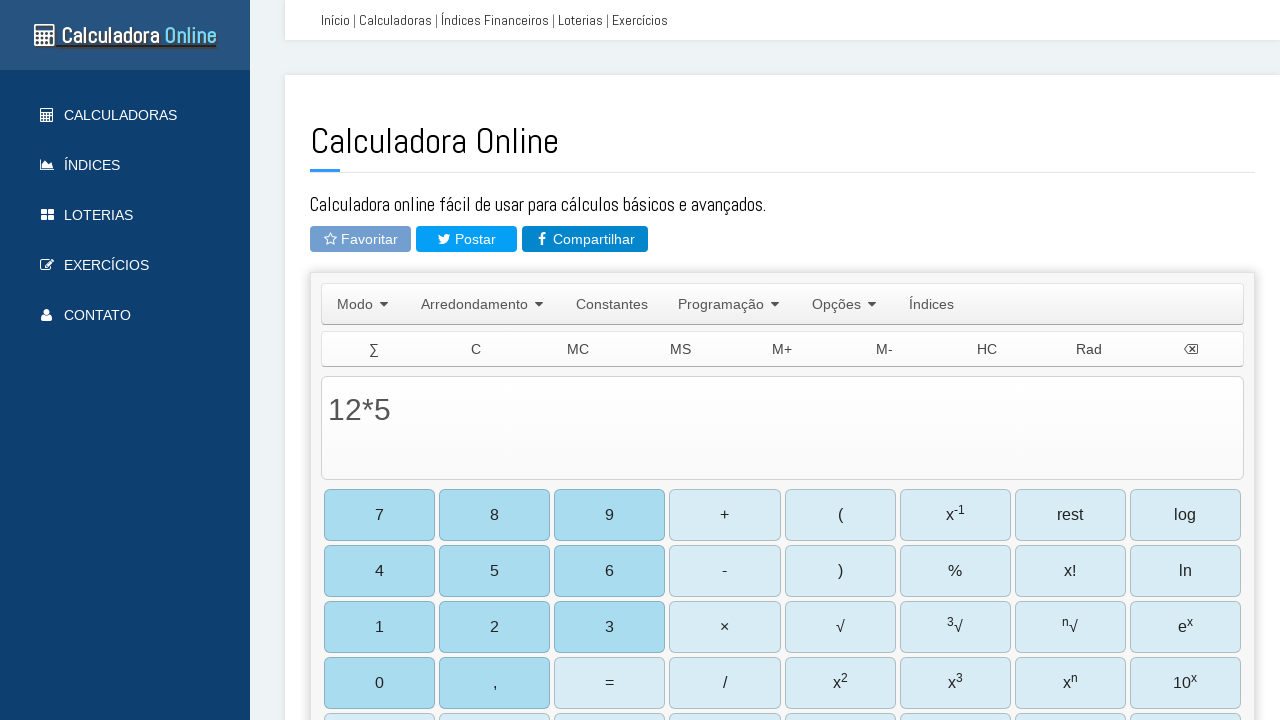

Clicked the equals button to calculate 12*5 at (610, 683) on #b27
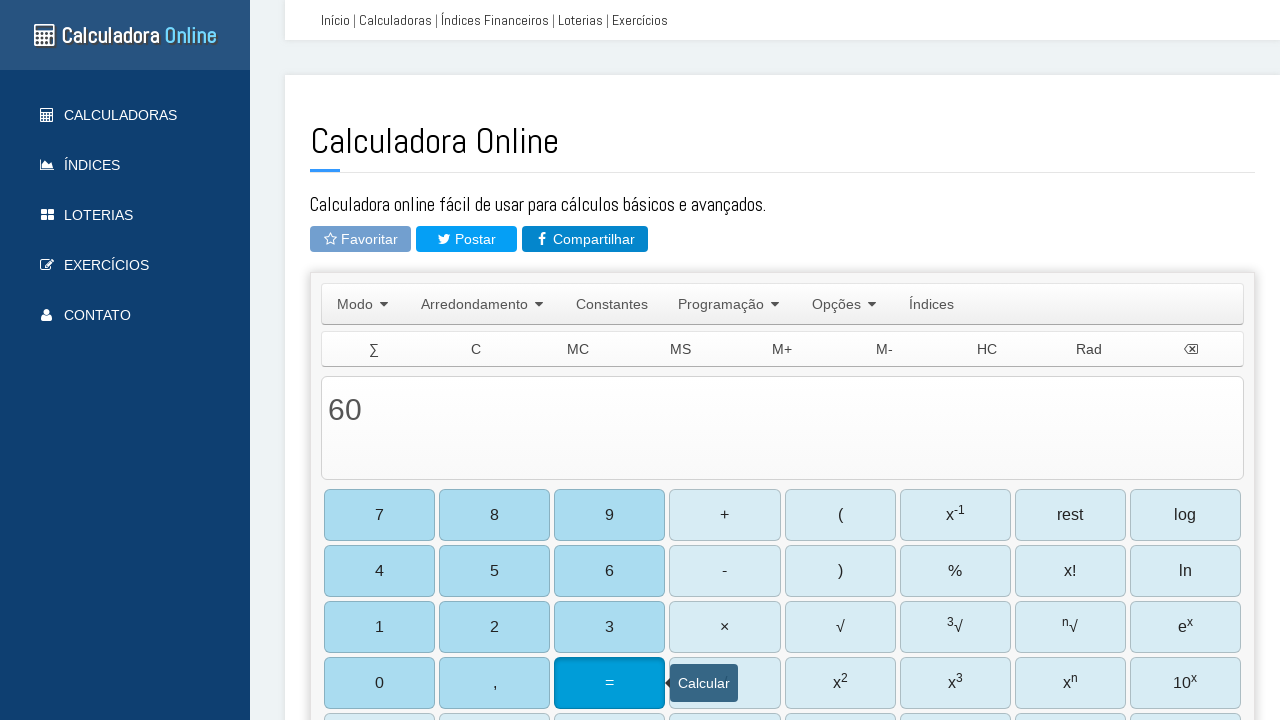

Waited 500ms for calculation to complete
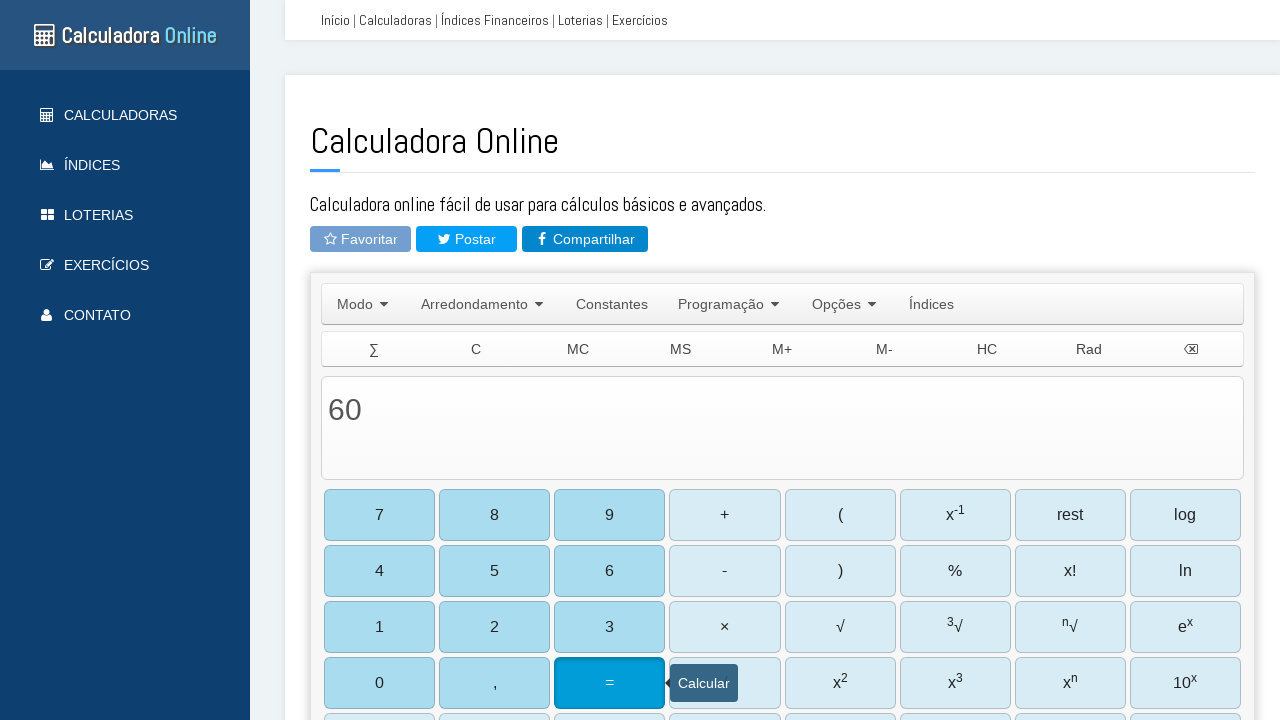

Retrieved result of 12*5: 60
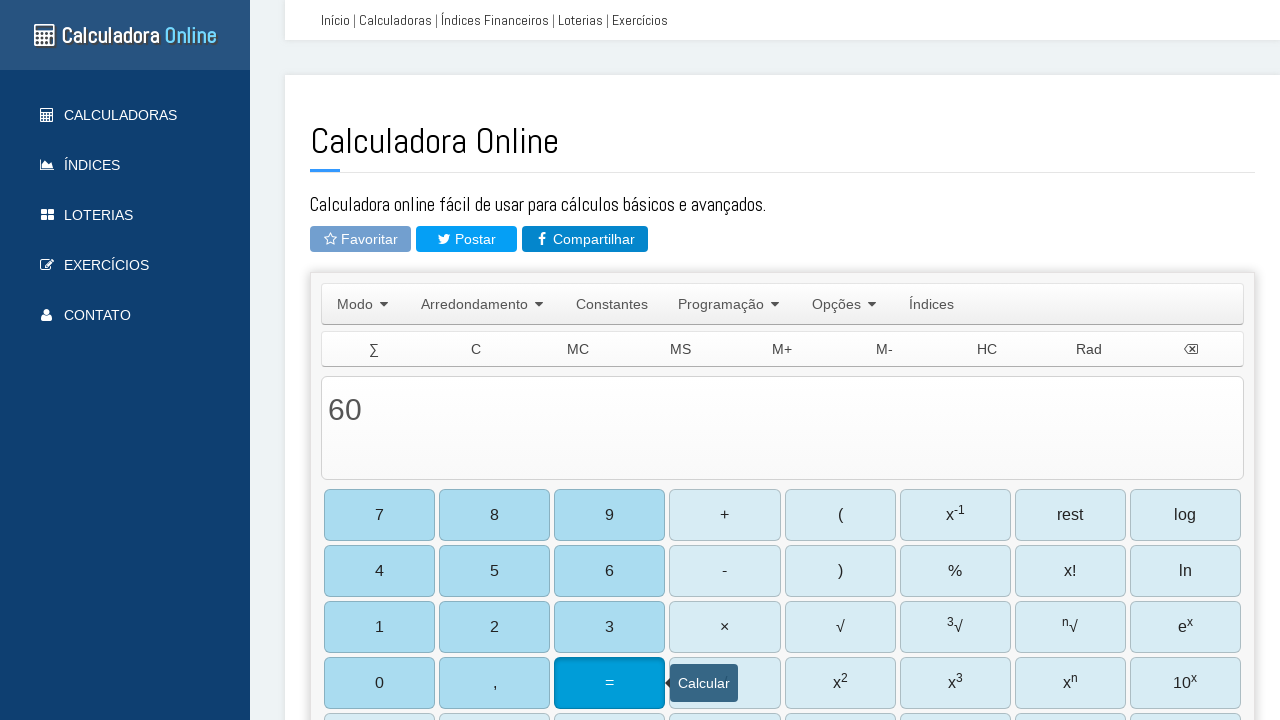

Cleared the input field on #TIExp
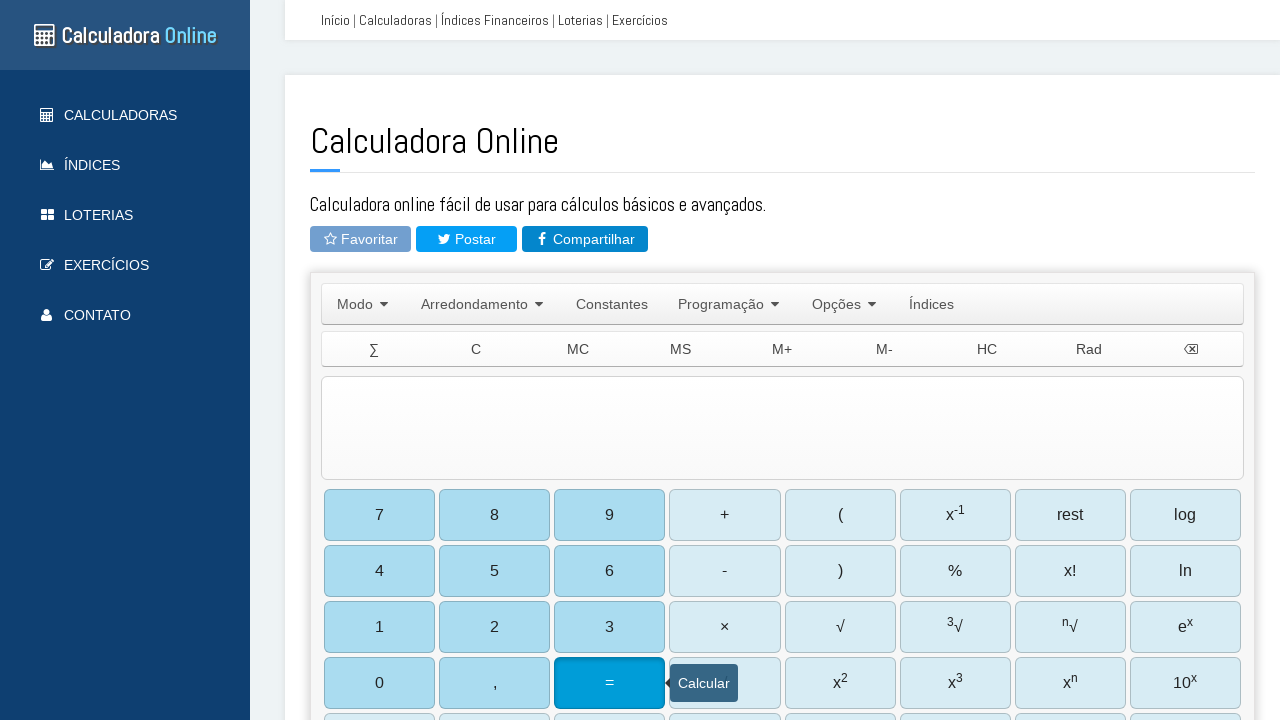

Entered multiplication expression '7*8' into the input field on #TIExp
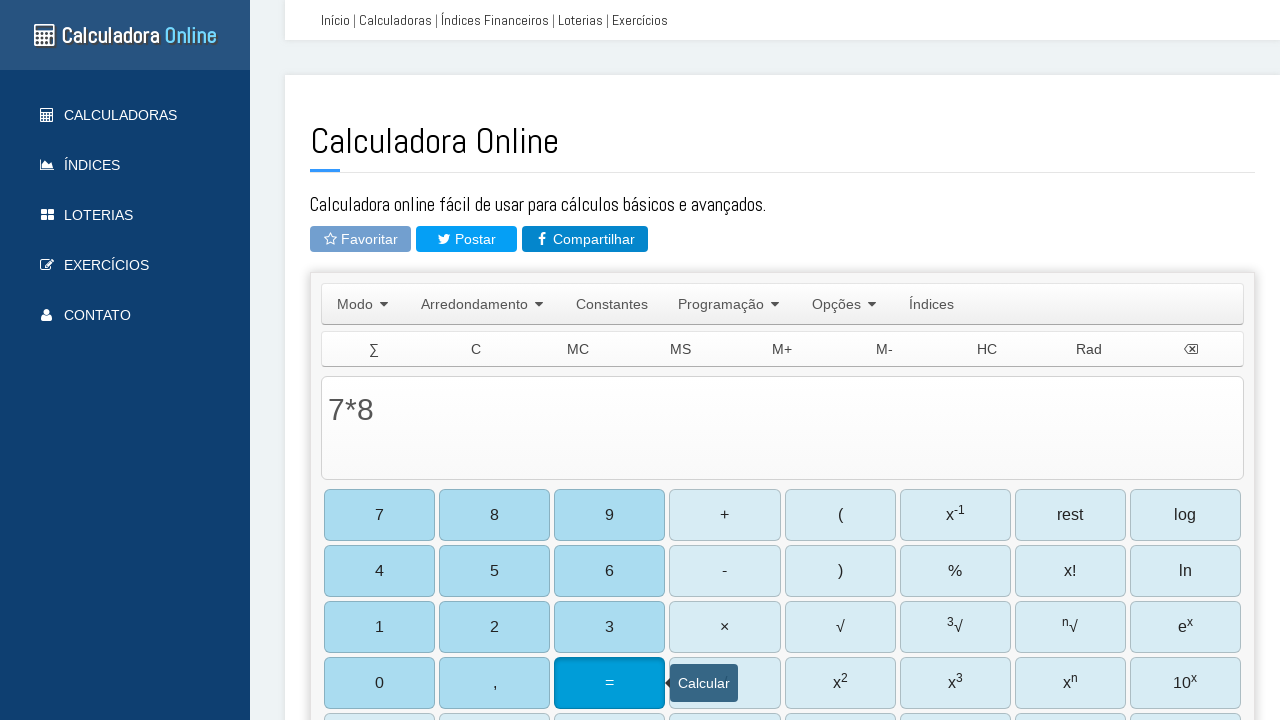

Clicked the equals button to calculate 7*8 at (610, 683) on #b27
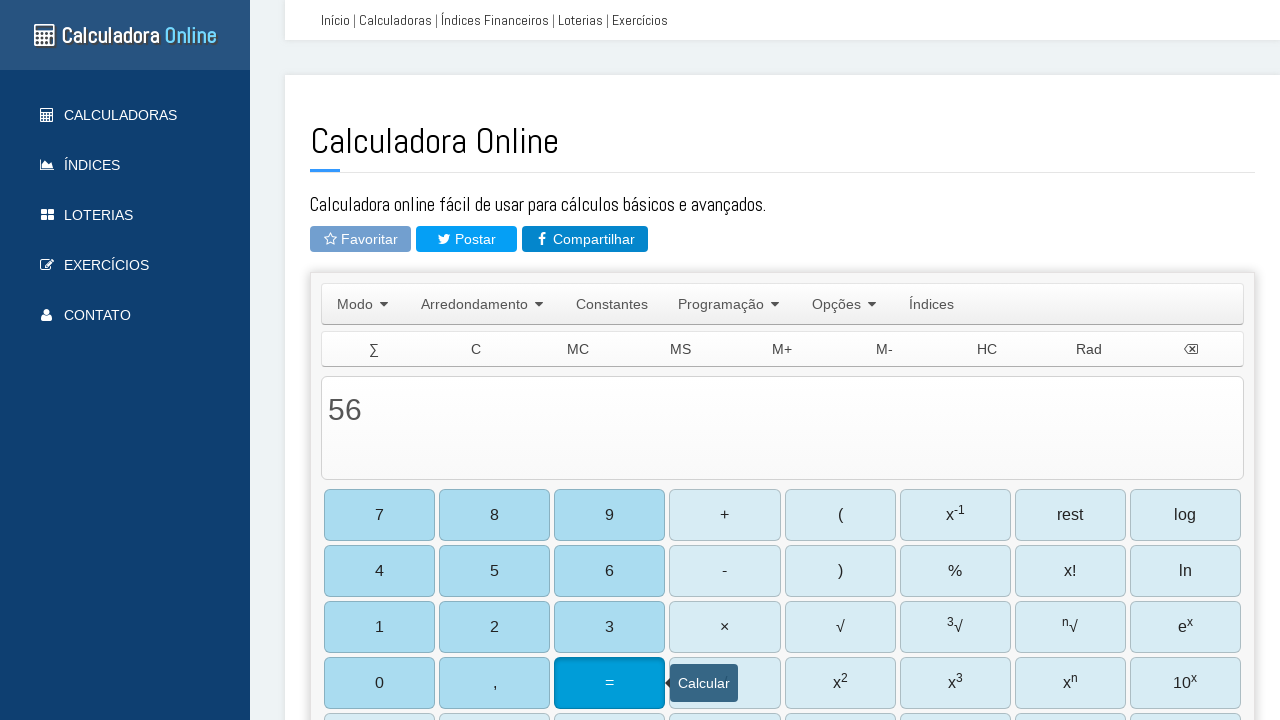

Waited 500ms for calculation to complete
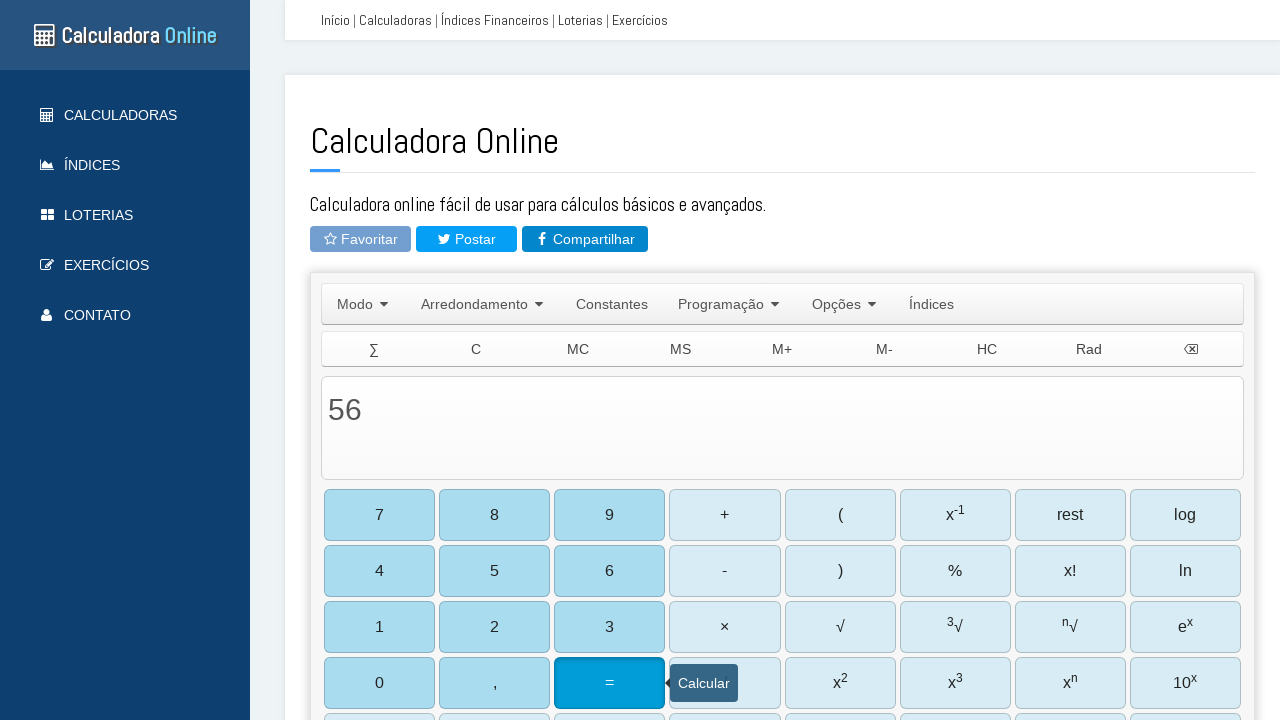

Retrieved result of 7*8: 56
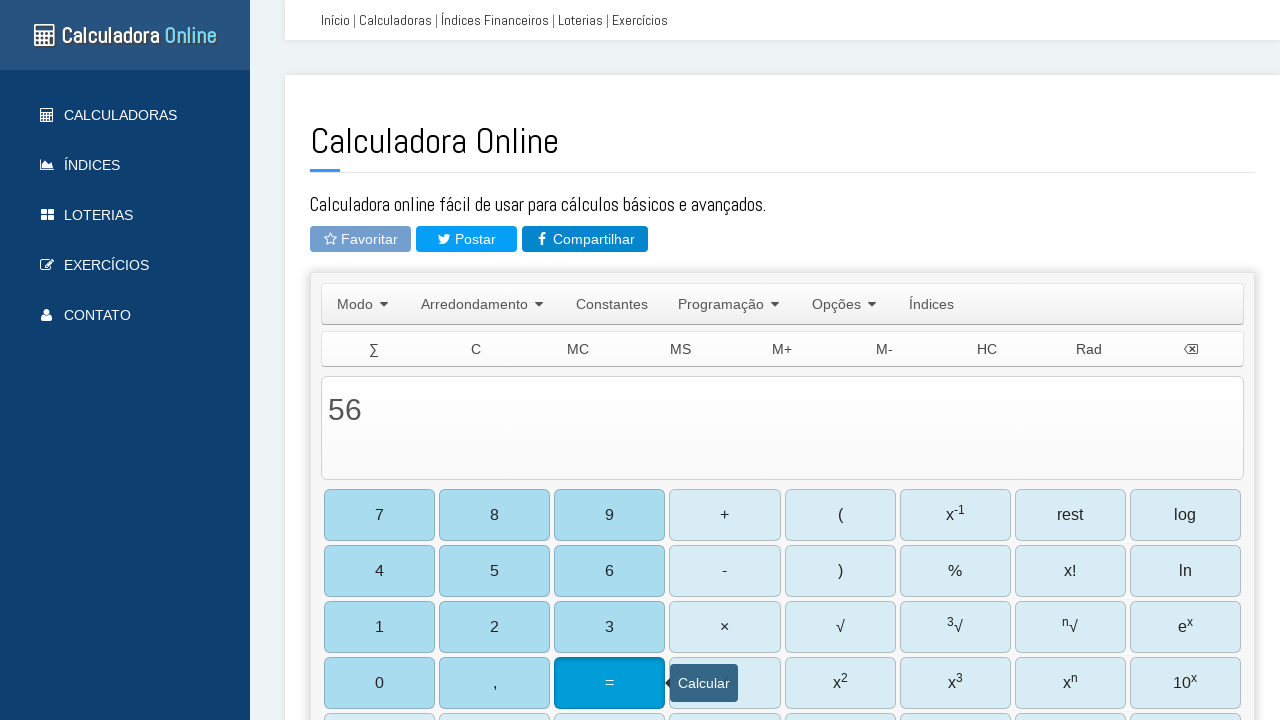

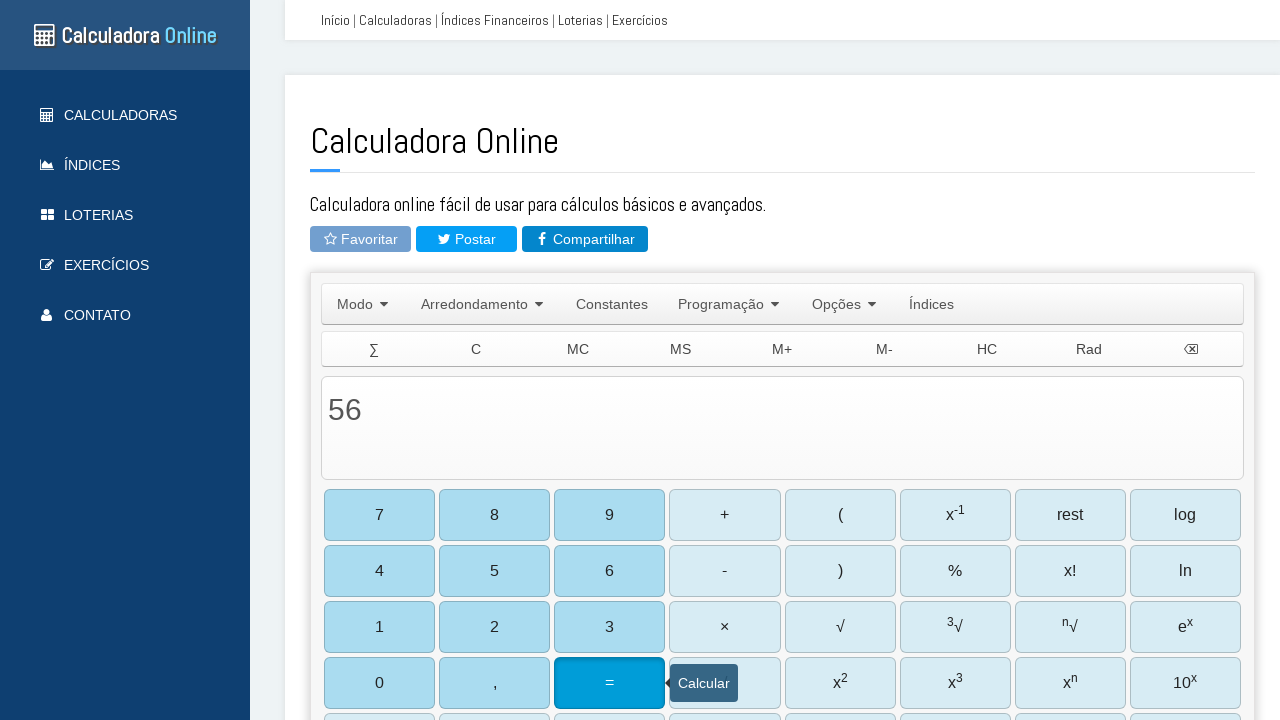